Tests browser window manipulation by maximizing the window and then moving it to a position off-screen

Starting URL: https://opensource-demo.orangehrmlive.com

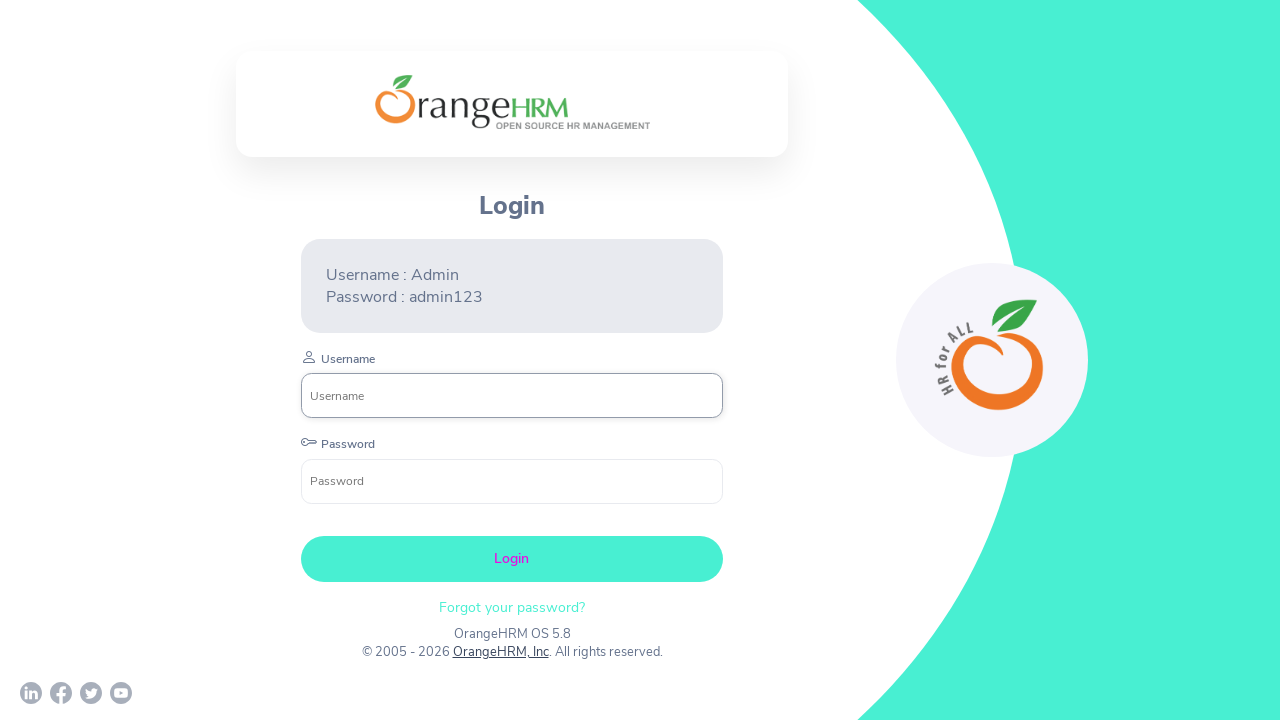

Set viewport size to 1920x1080 to maximize window
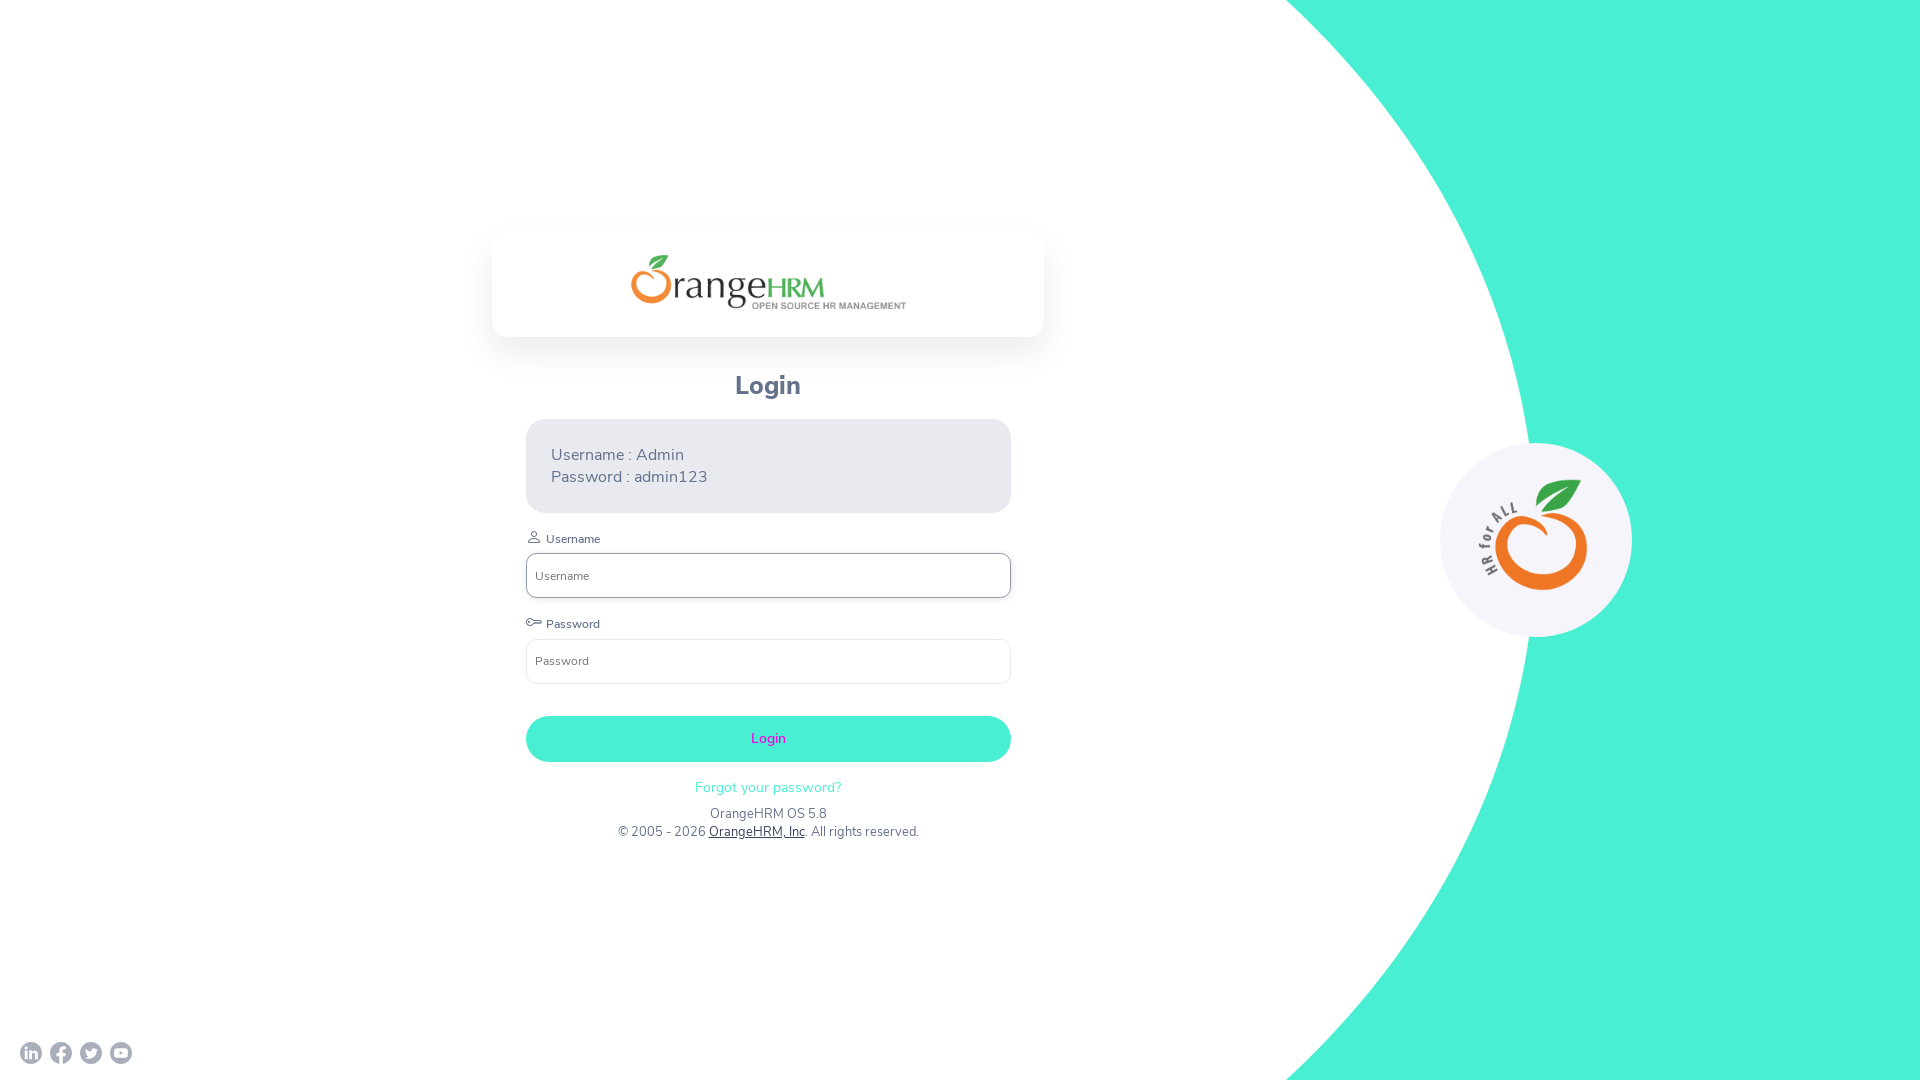

Waited for 10 seconds
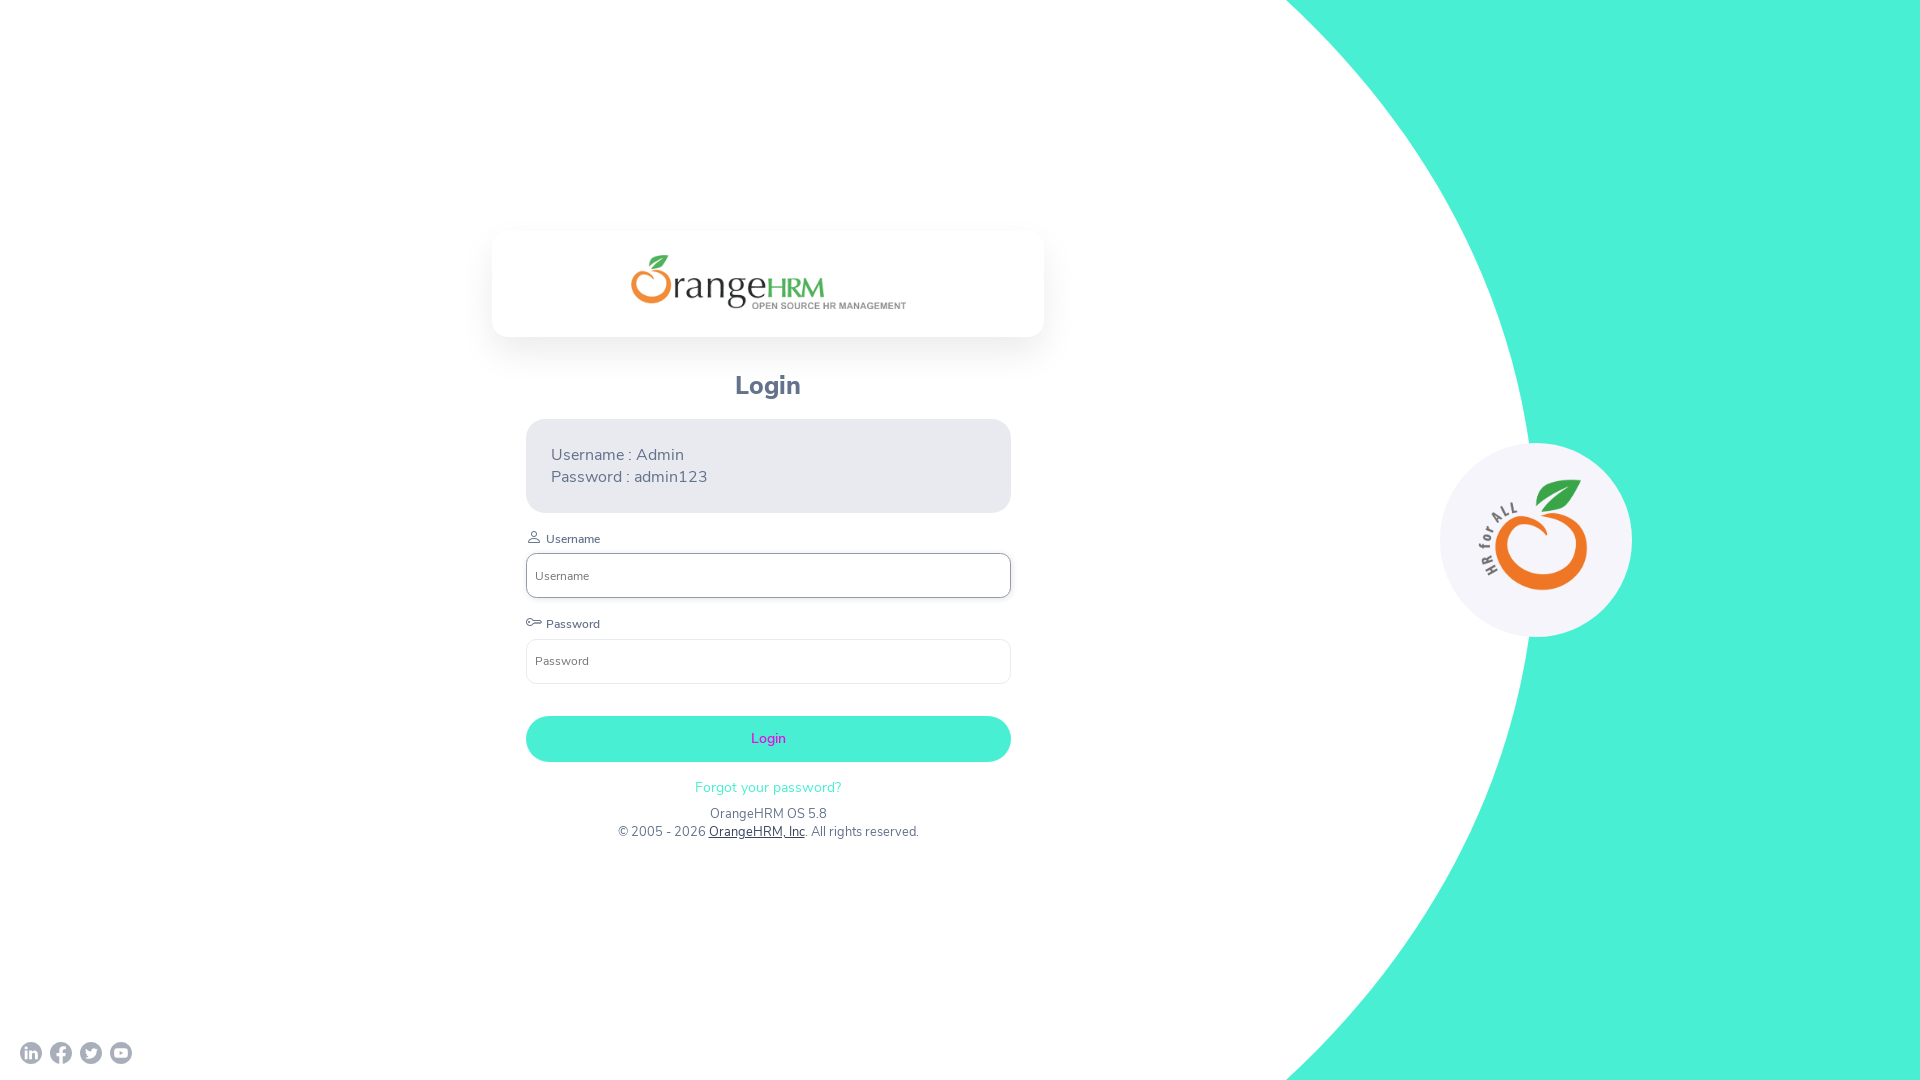

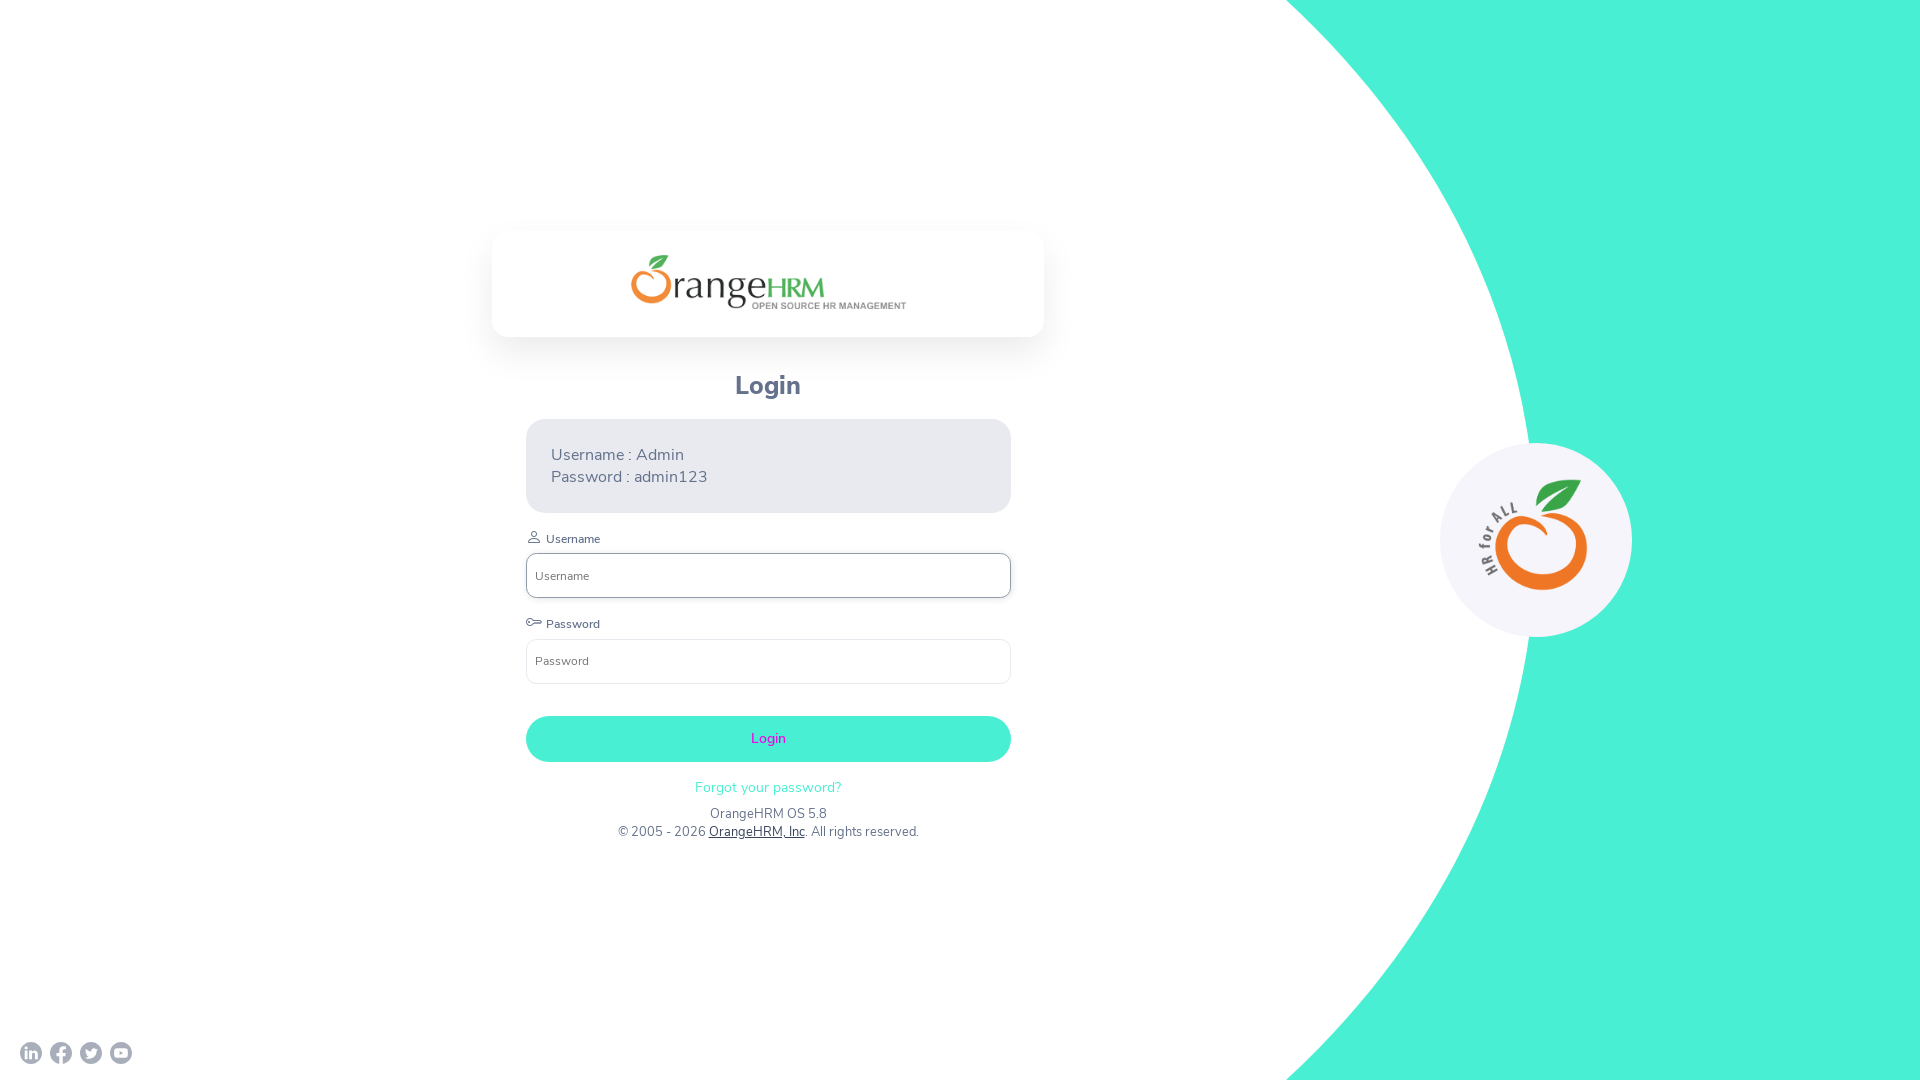